Navigates to a download page and clicks on a file link to initiate a download

Starting URL: https://the-internet.herokuapp.com/download

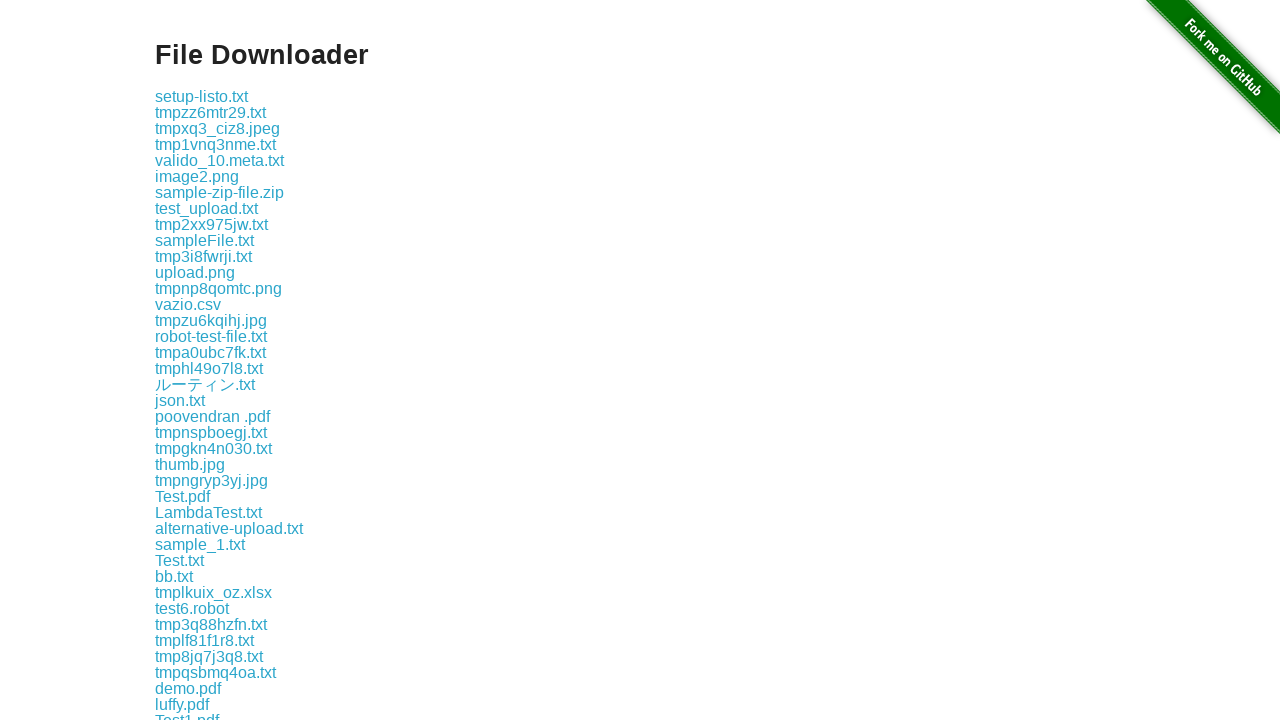

Navigated to the download page
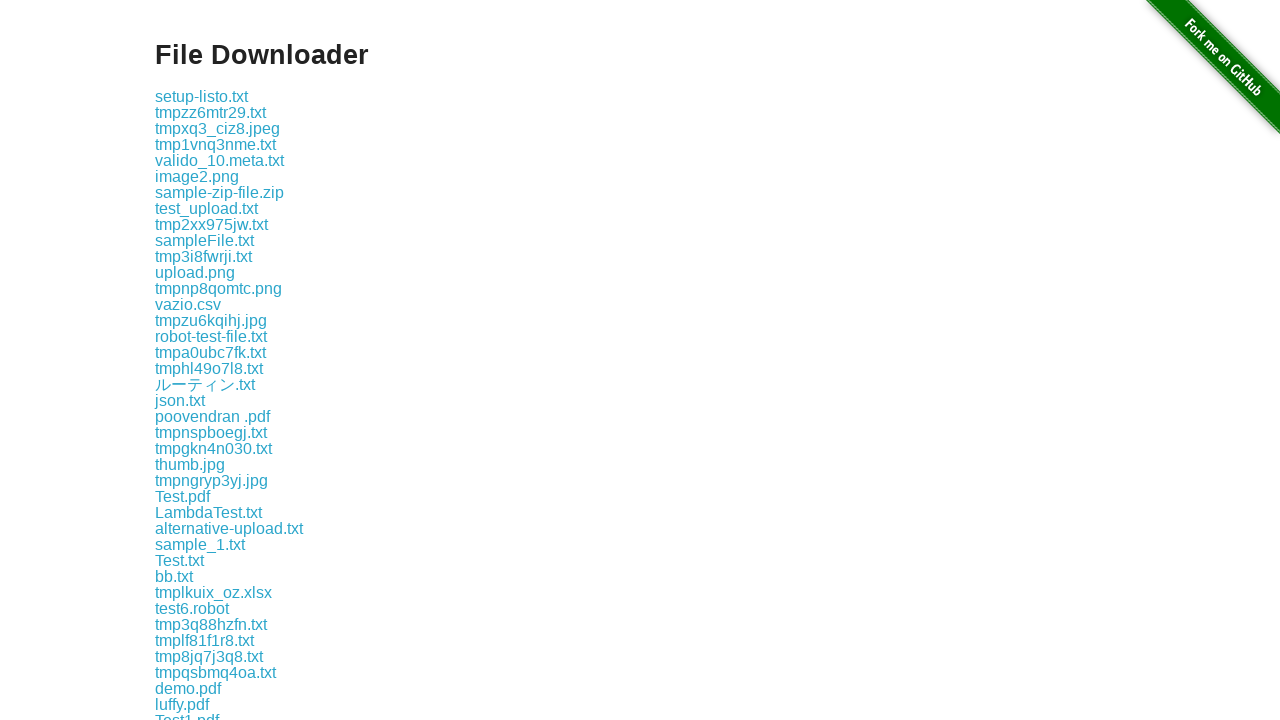

Clicked on LambdaTest.txt file link to initiate download at (208, 512) on xpath=//a[.='LambdaTest.txt']
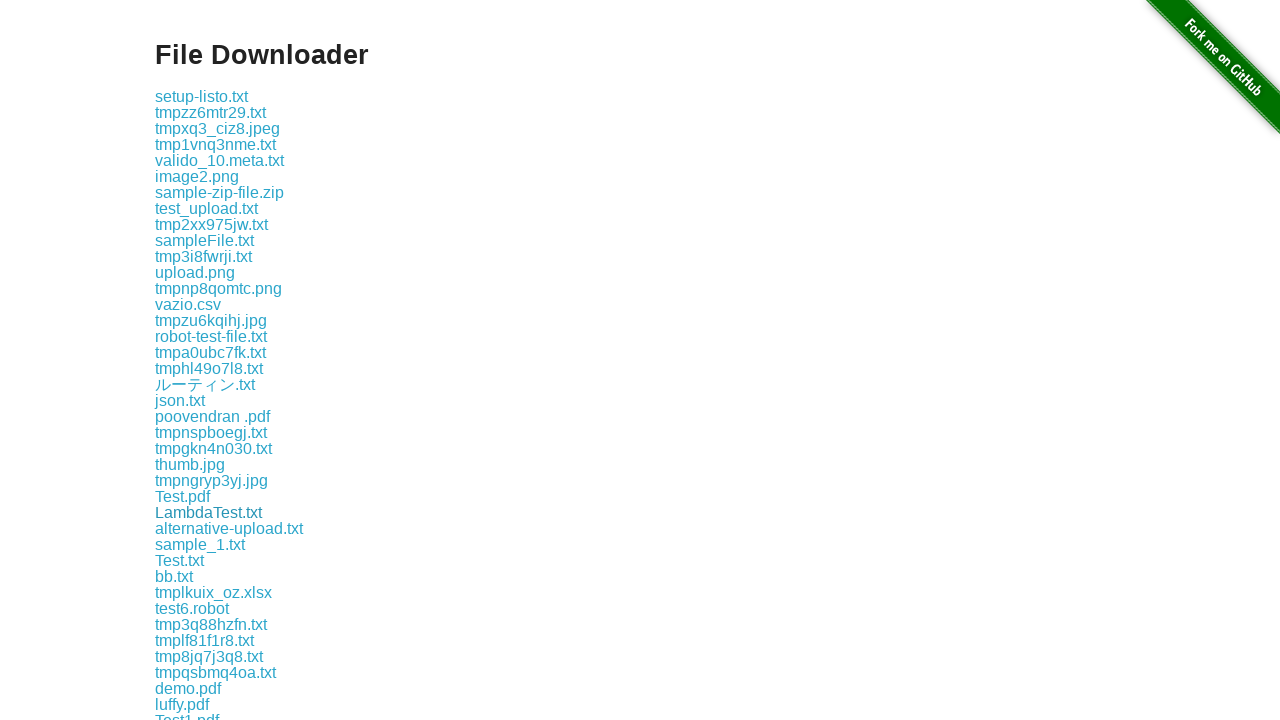

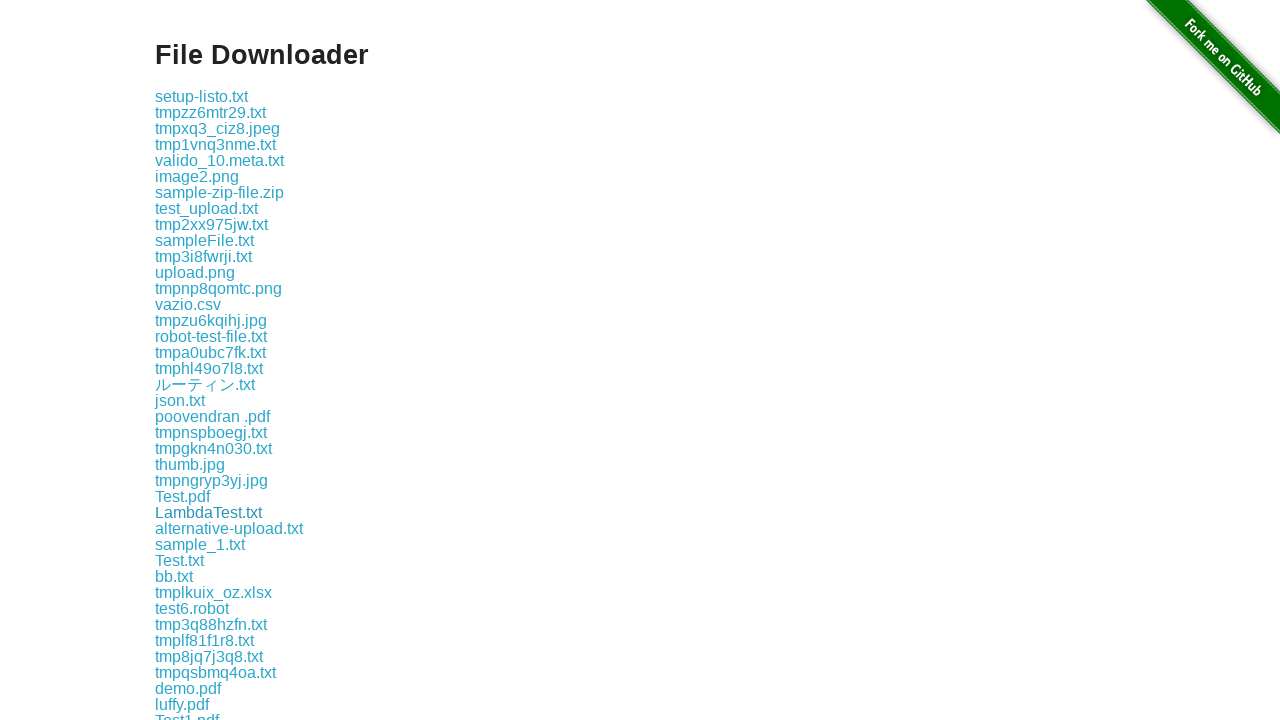